Tests multiple windows functionality by clicking a link that opens a new window and verifying the window titles.

Starting URL: http://the-internet.herokuapp.com/windows

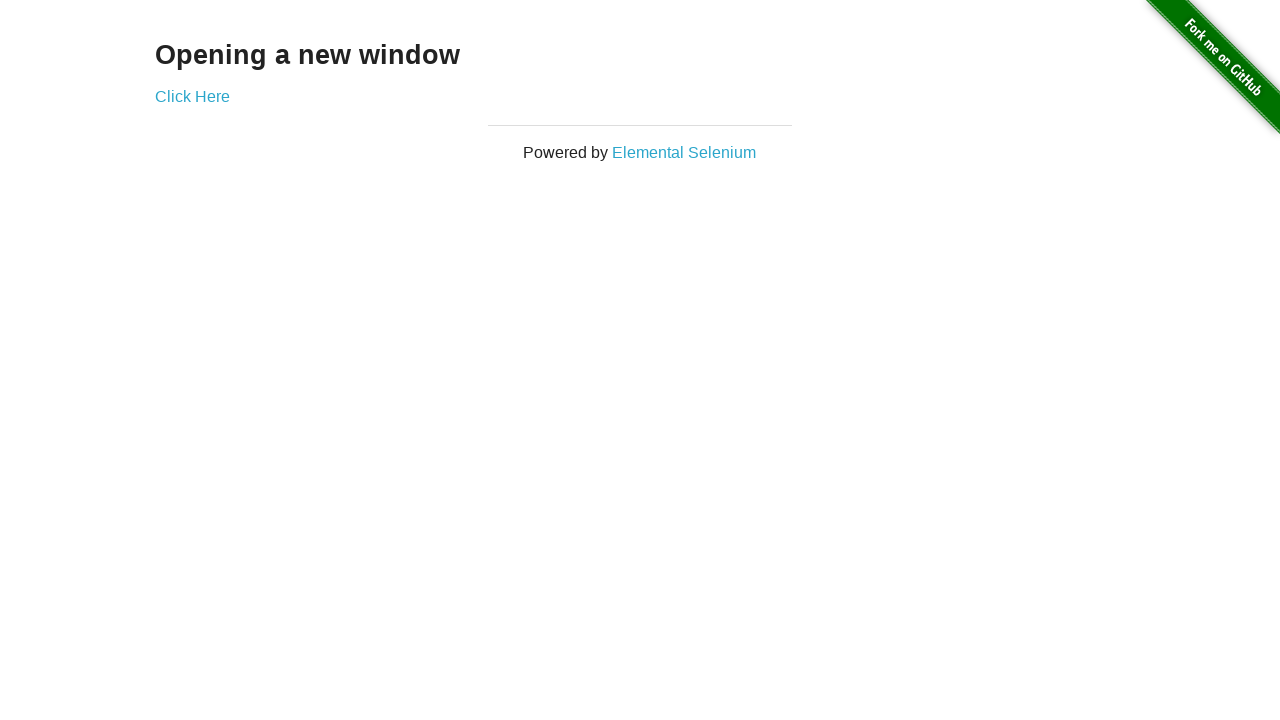

Clicked link to open new window at (192, 96) on .example a
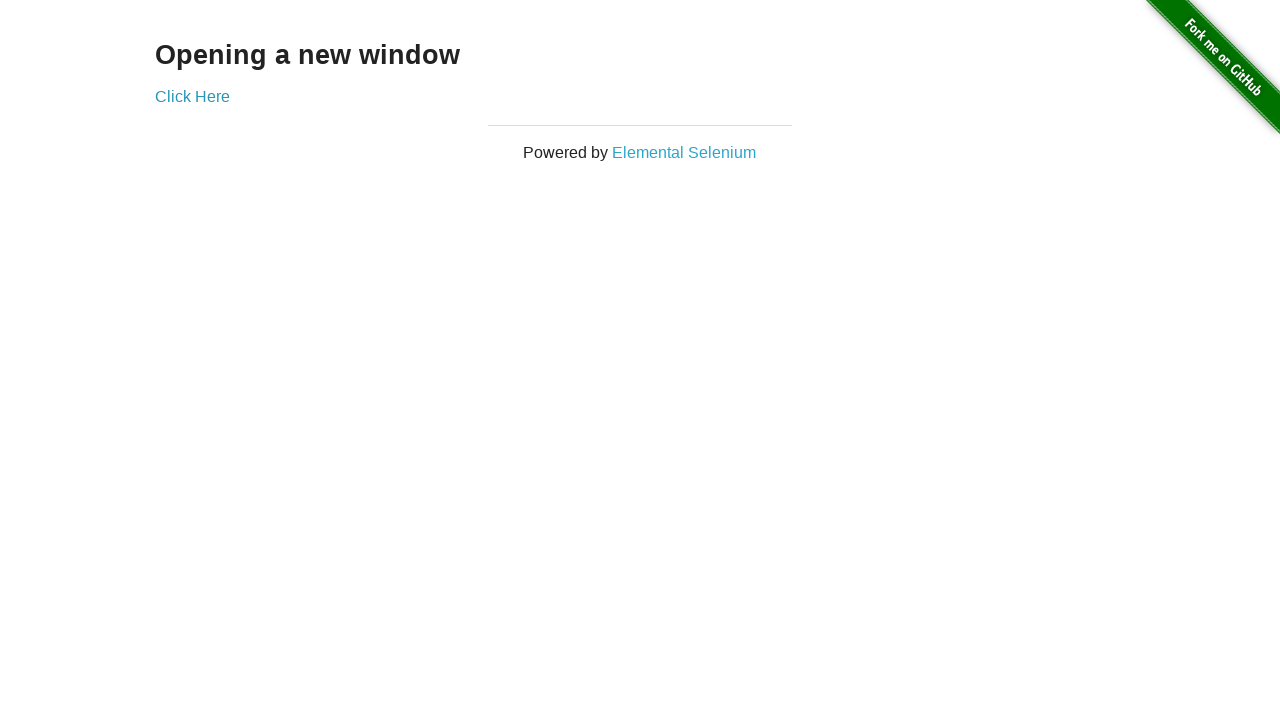

New window popup opened and captured
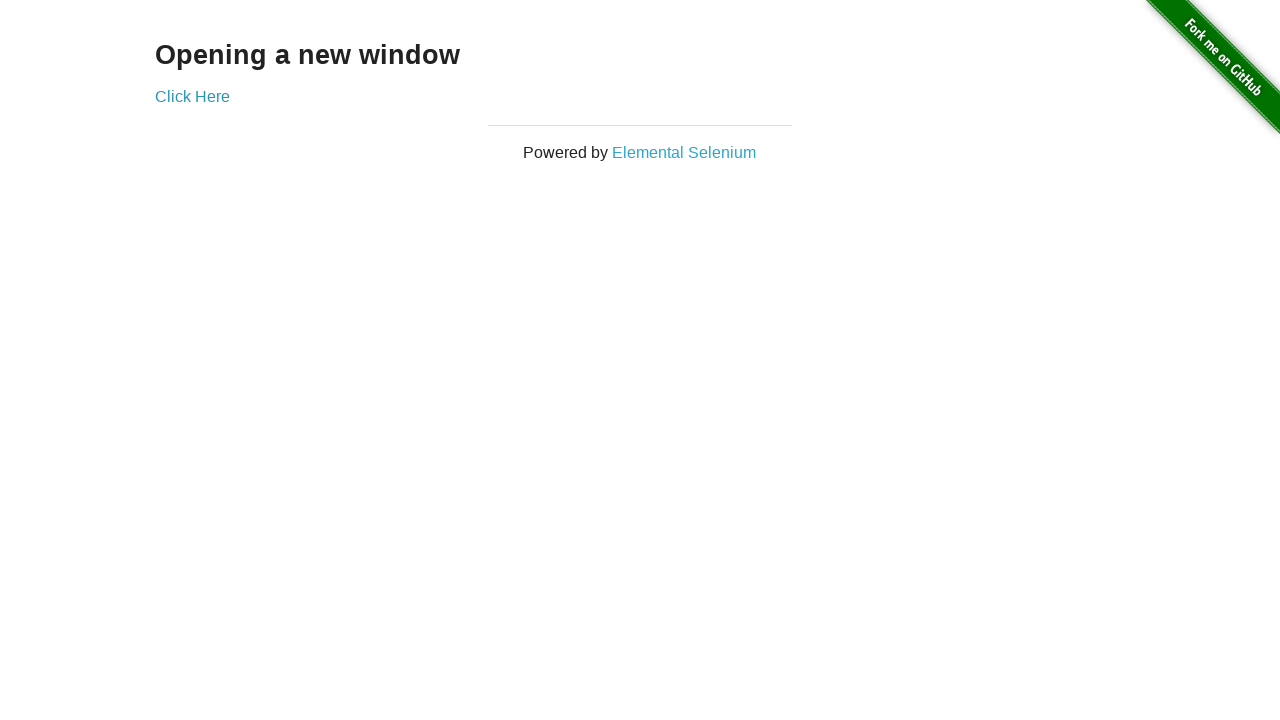

Verified original page title is not 'New Window'
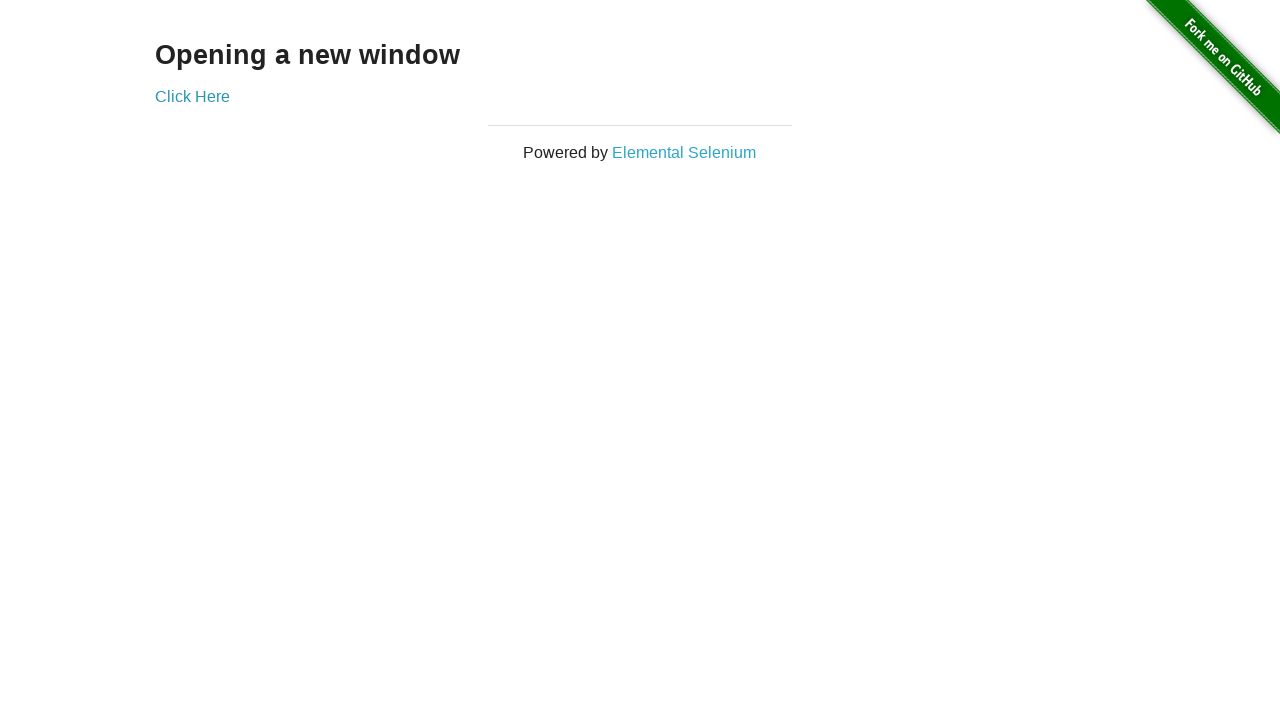

New window page load state completed
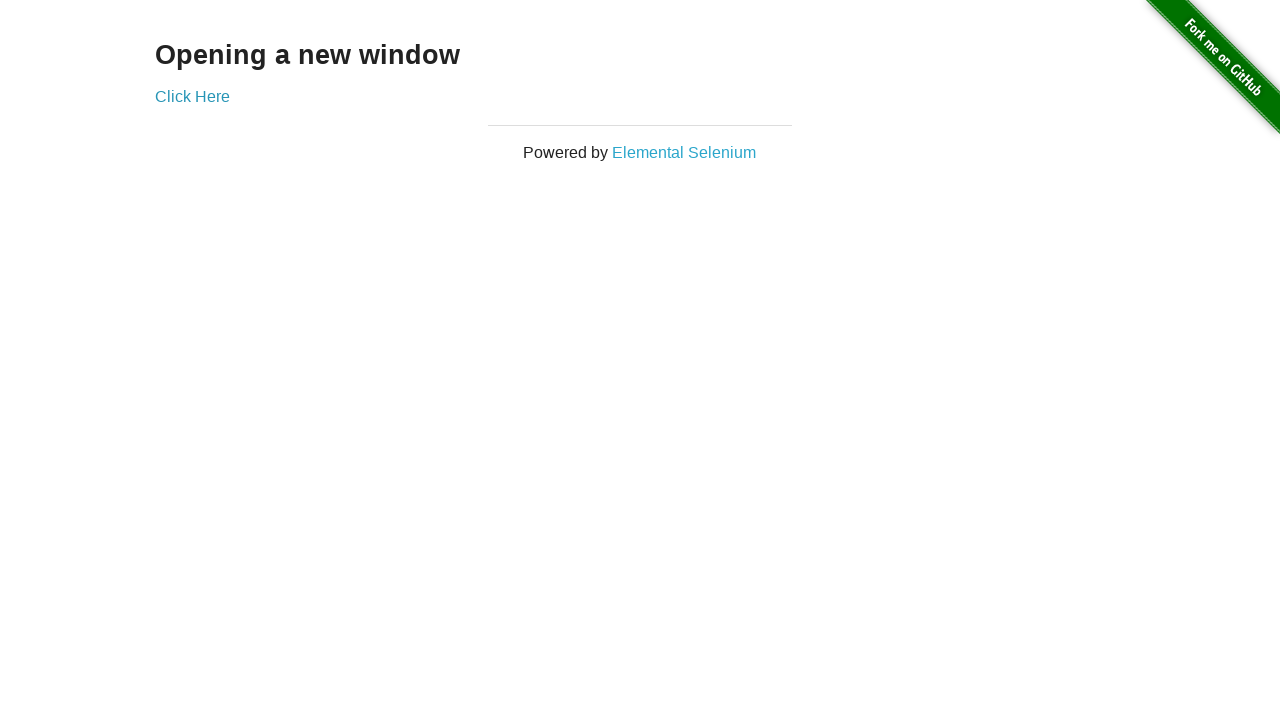

Verified new window title is 'New Window'
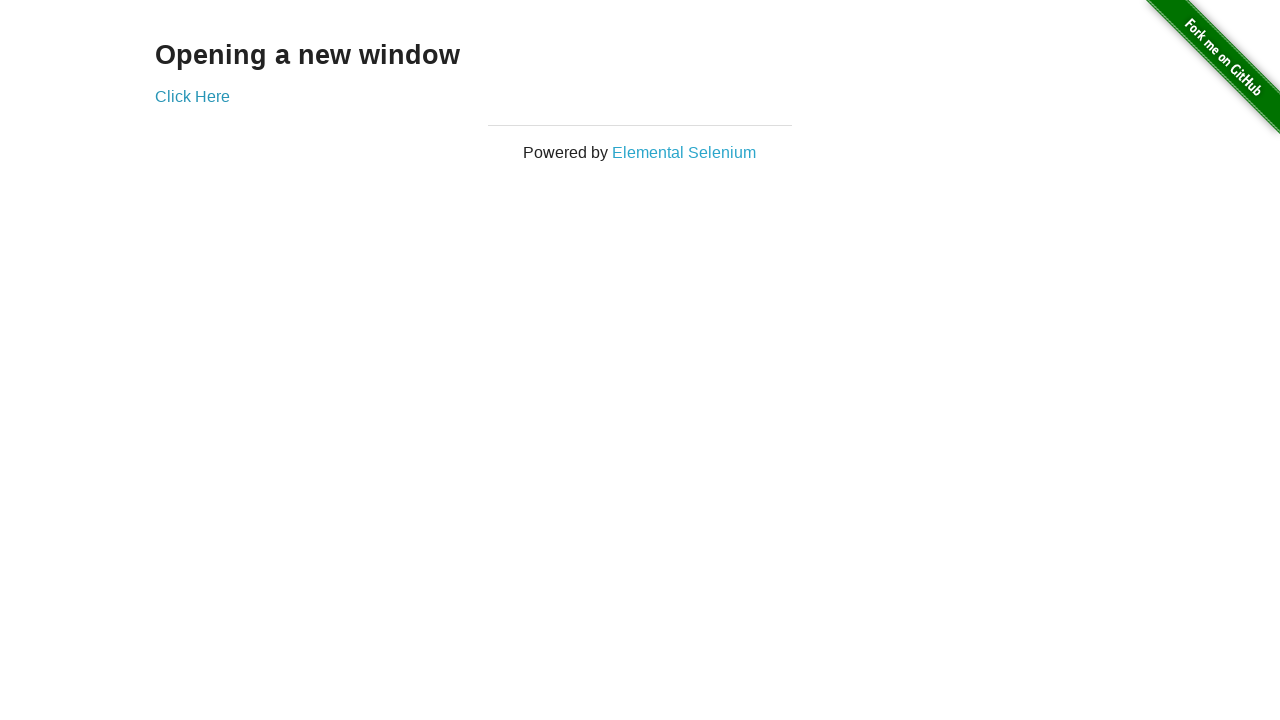

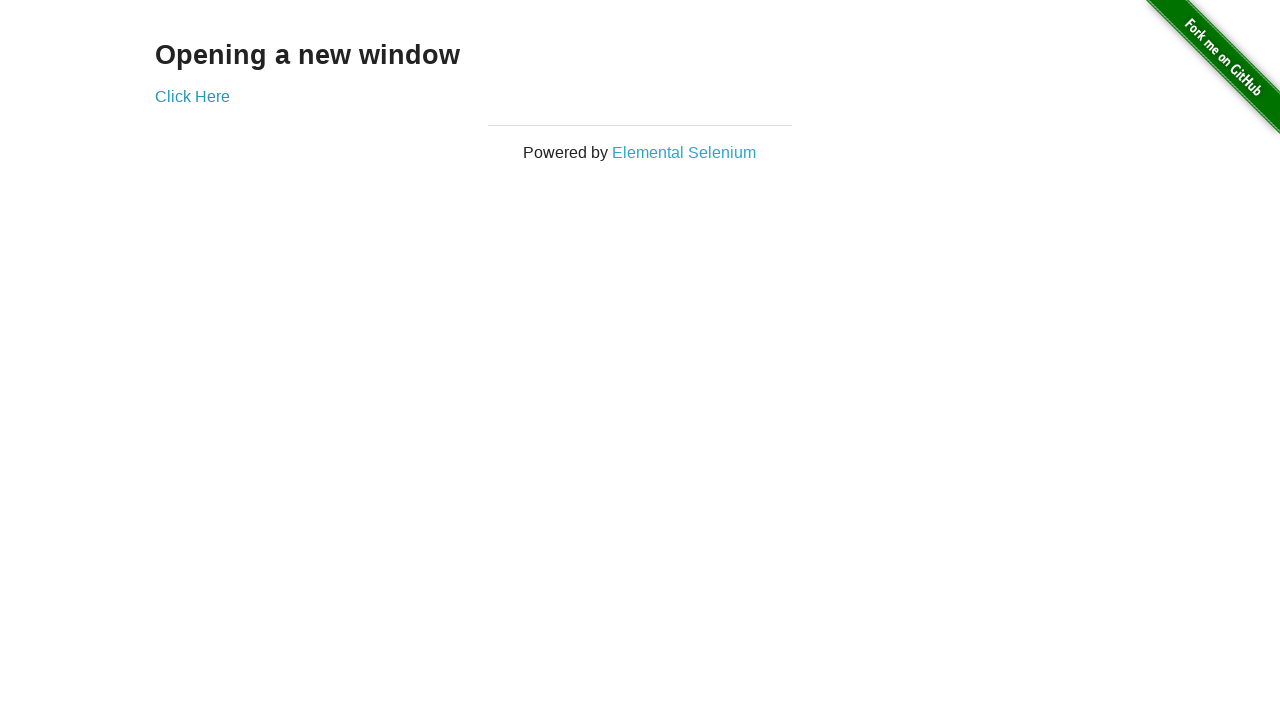